Tests a practice form by entering a first name, selecting the Female radio button, checking the Automation Tester checkbox, and clicking the submit button.

Starting URL: https://awesomeqa.com/practice.html

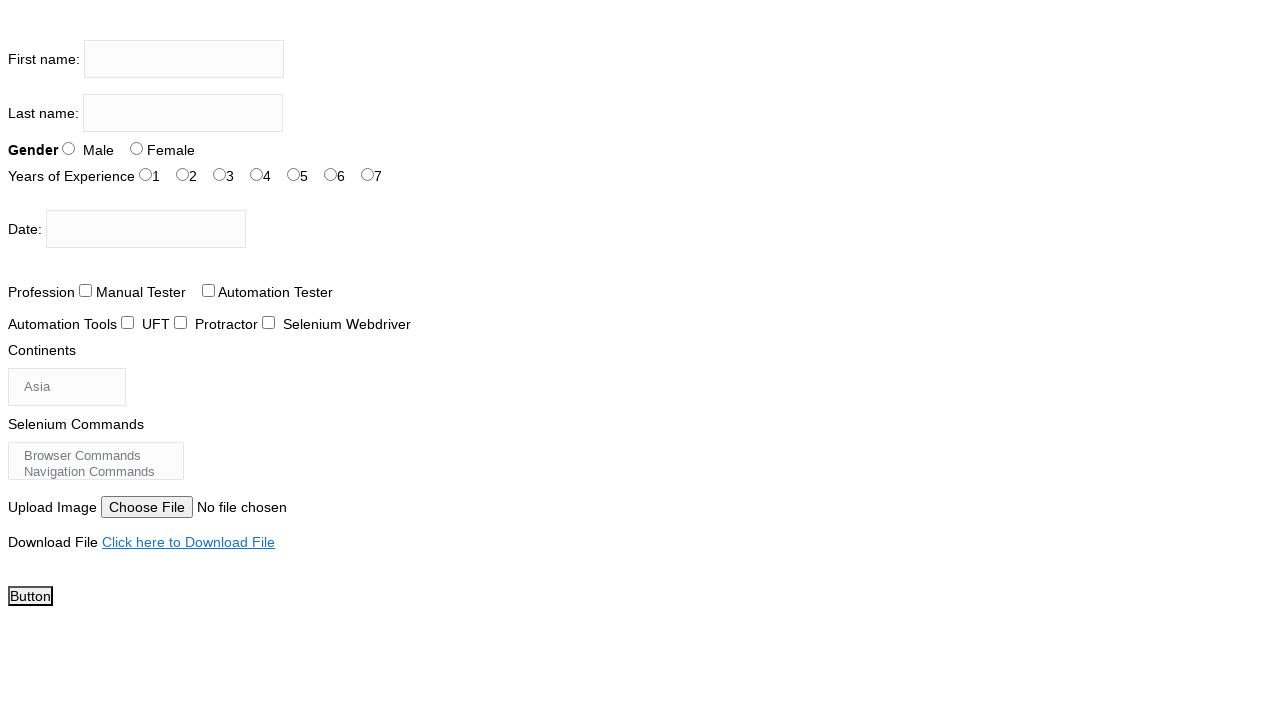

Filled first name field with 'Nilesh' on input[name='firstname']
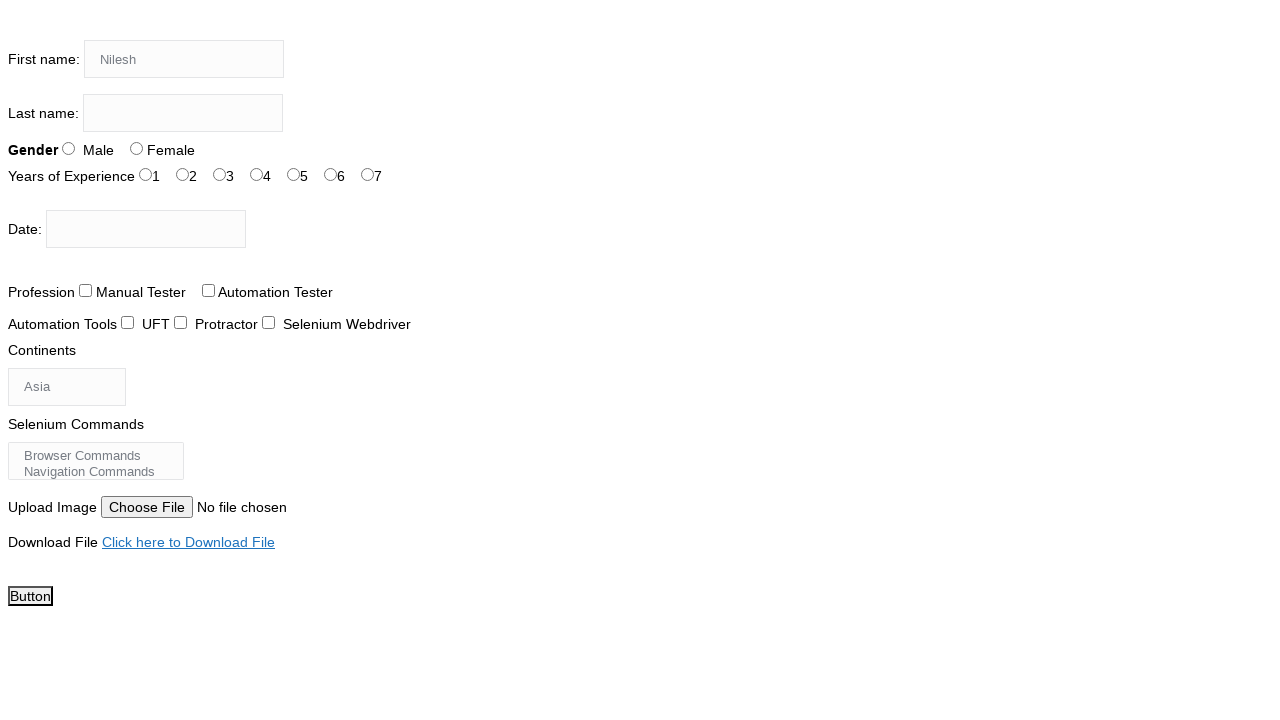

Selected Female radio button at (136, 148) on input#sex-1
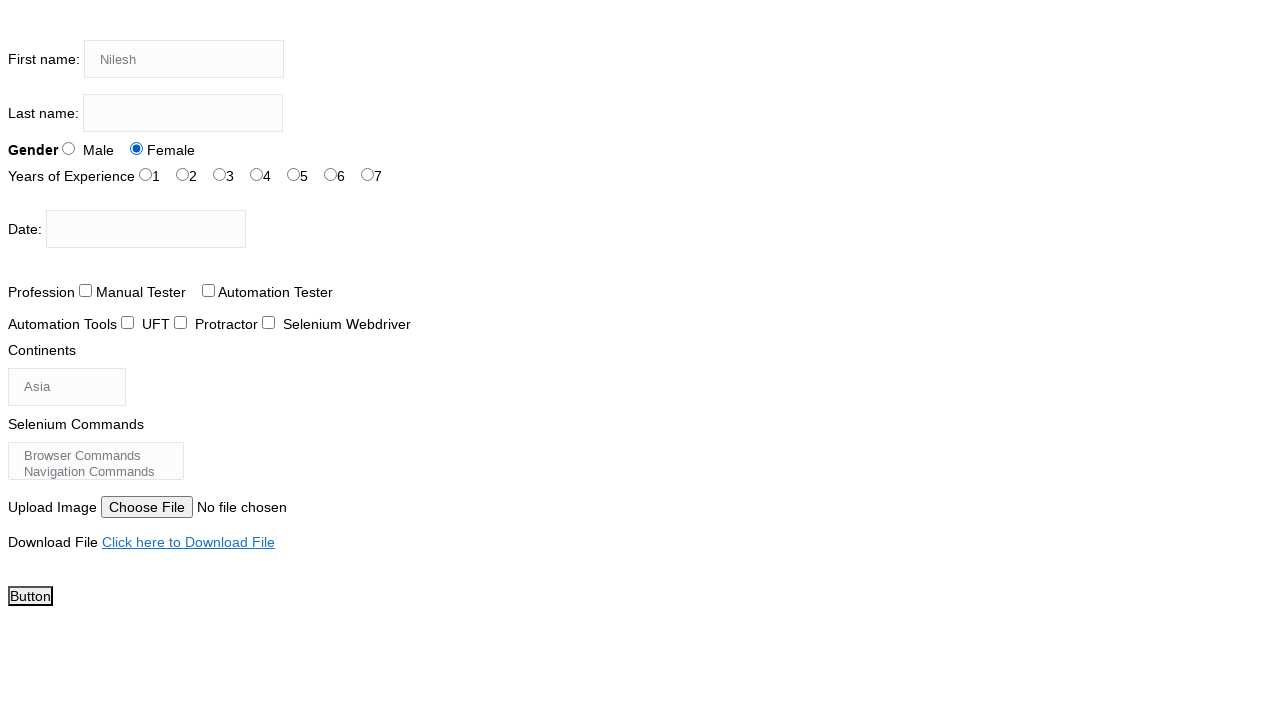

Checked Automation Tester checkbox at (208, 290) on input#profession-1
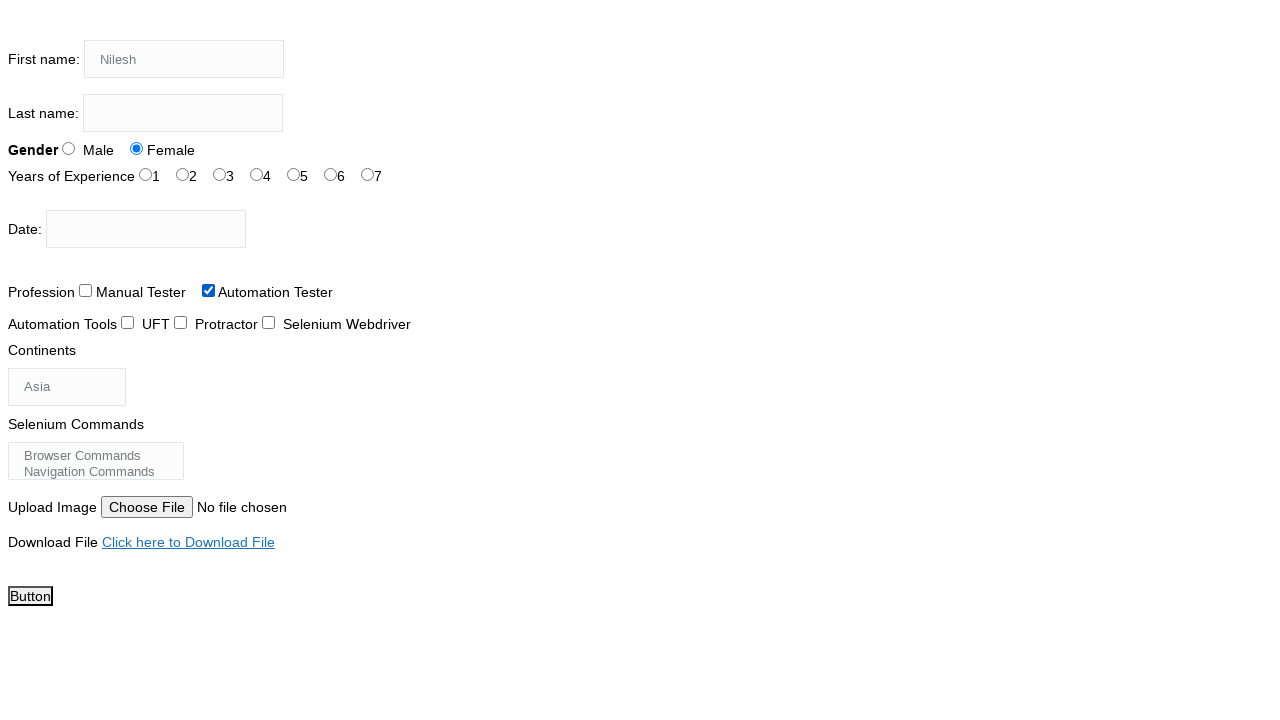

Clicked submit button at (30, 596) on button#submit
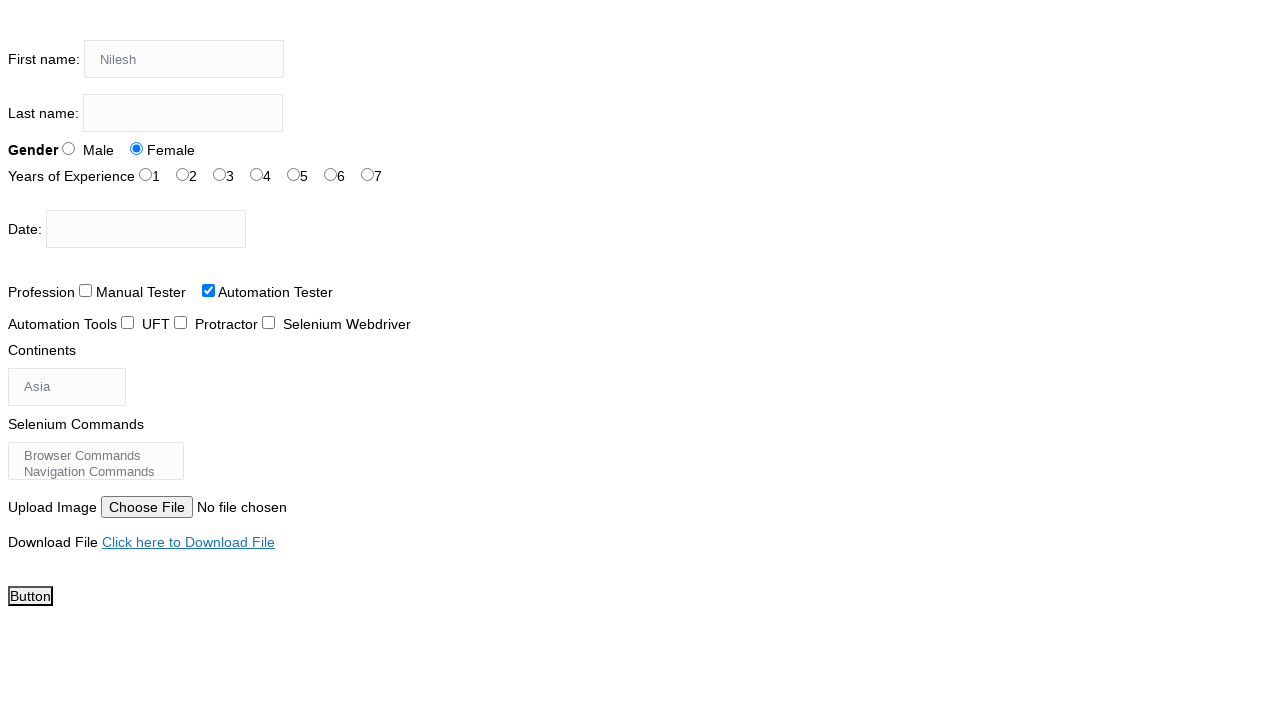

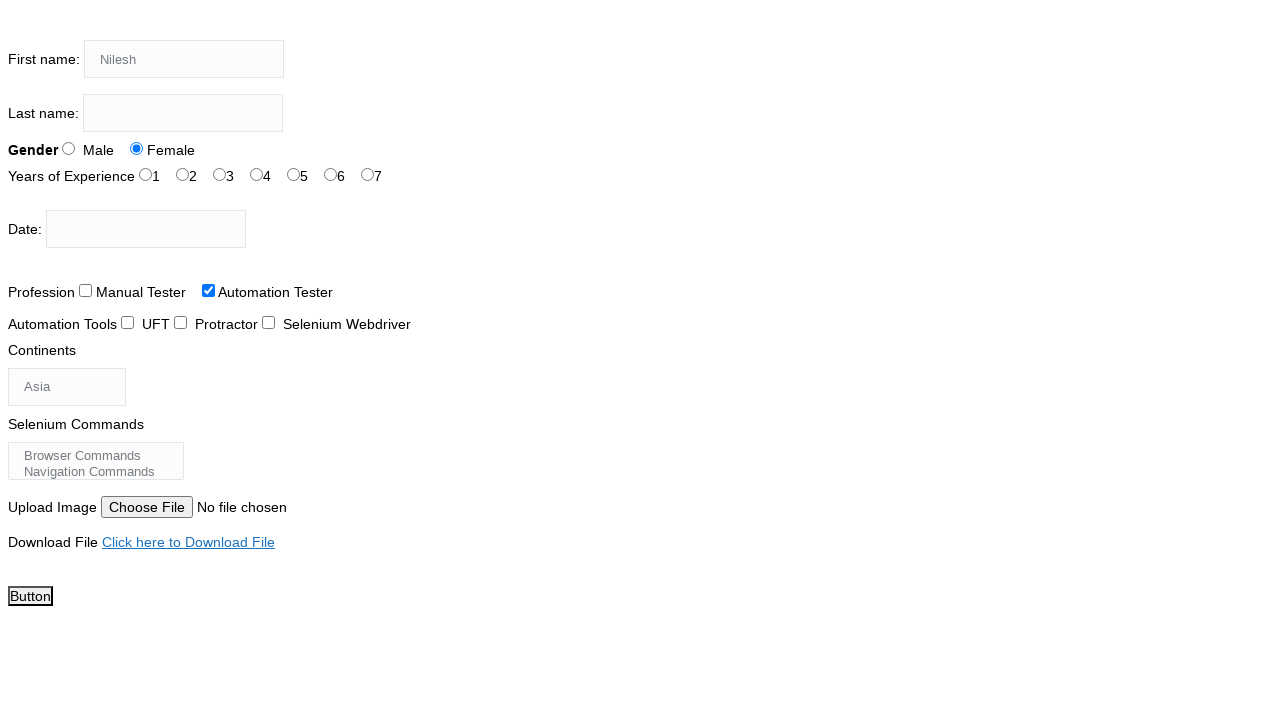